Tests drag and drop functionality by dragging an element to a drop zone and verifying the drop was successful

Starting URL: https://demoqa.com/droppable/

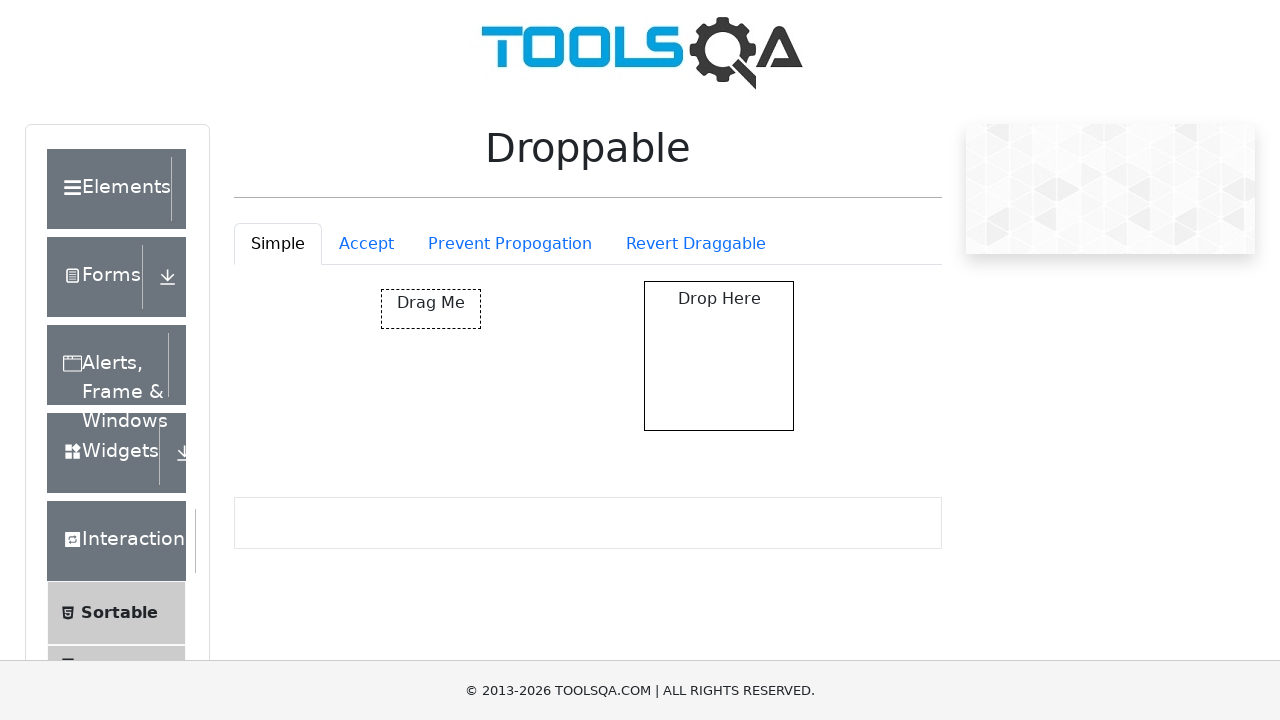

Dragged draggable element to droppable zone at (719, 356)
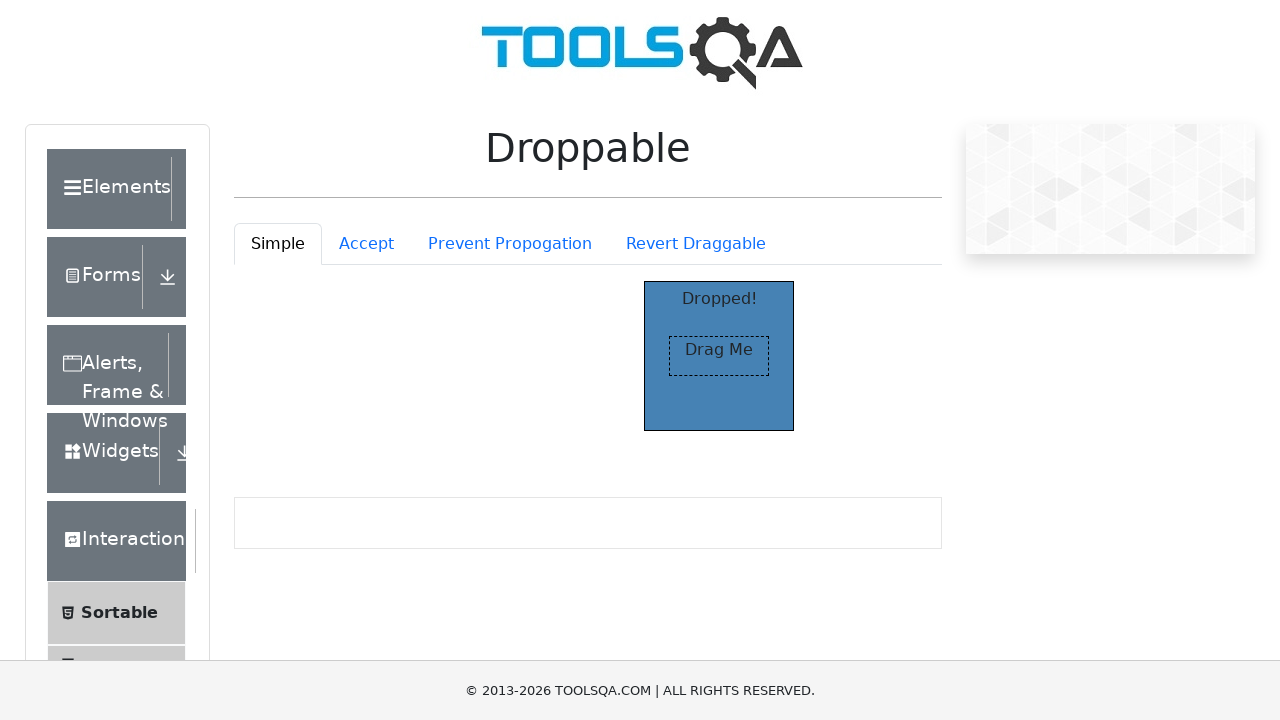

Verified drop was successful - 'Dropped' text appeared
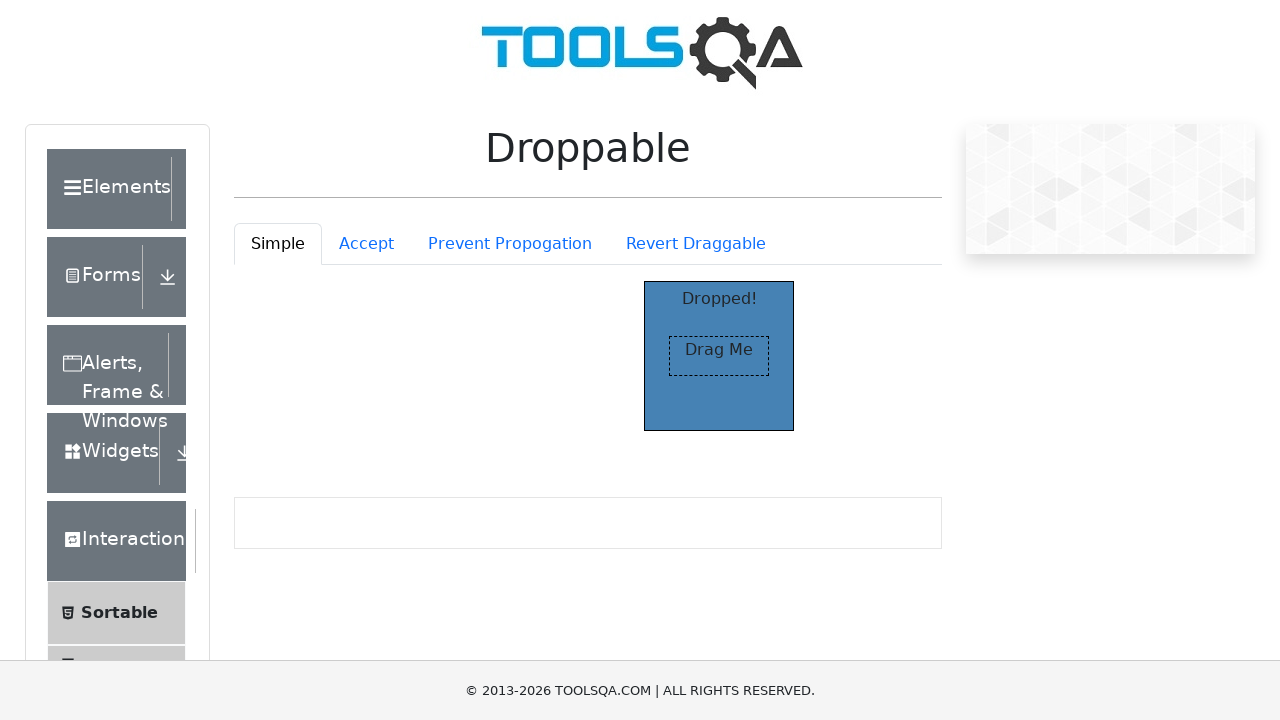

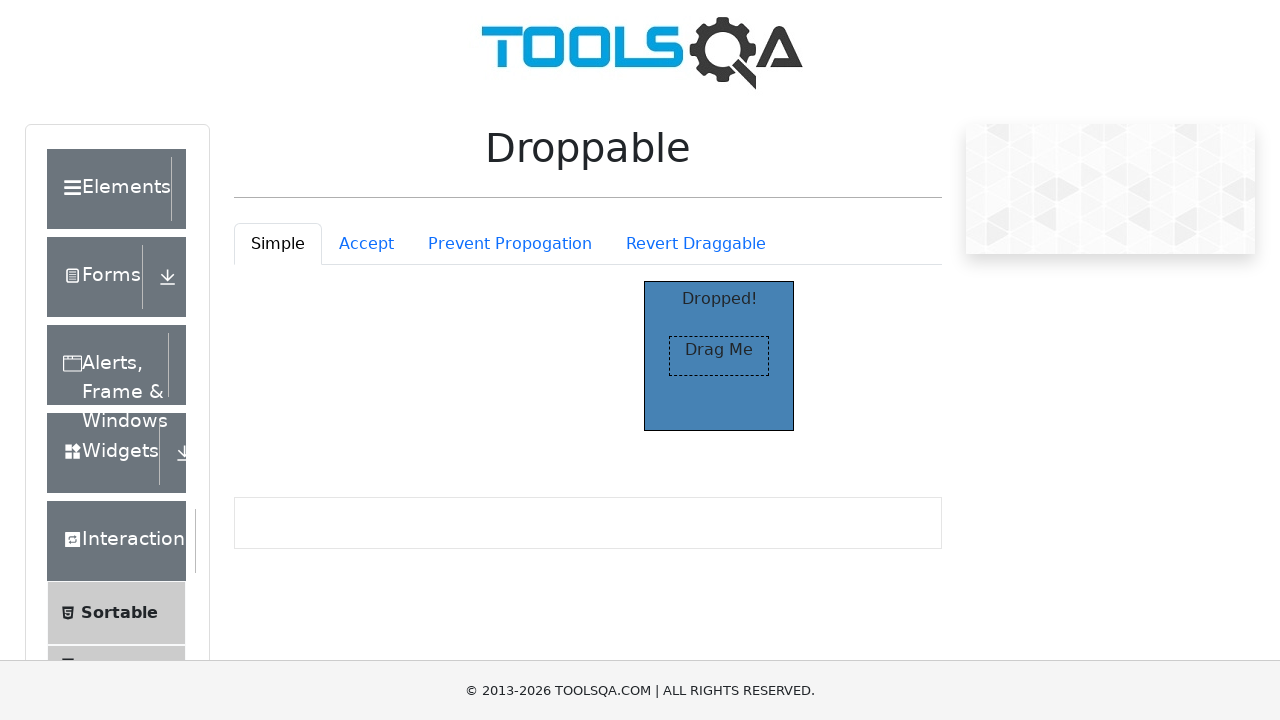